Navigates to a Travian game server and waits for the page to load

Starting URL: https://ts5.x1.international.travian.com/

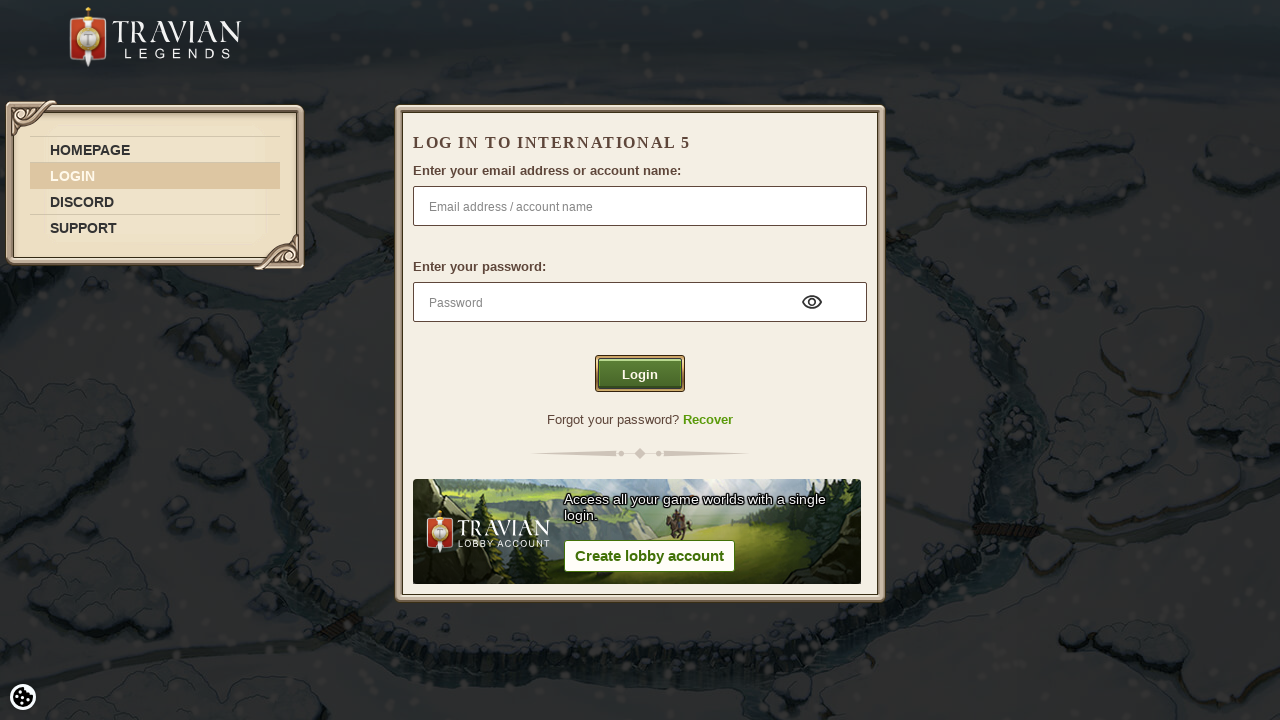

Navigated to Travian game server at https://ts5.x1.international.travian.com/
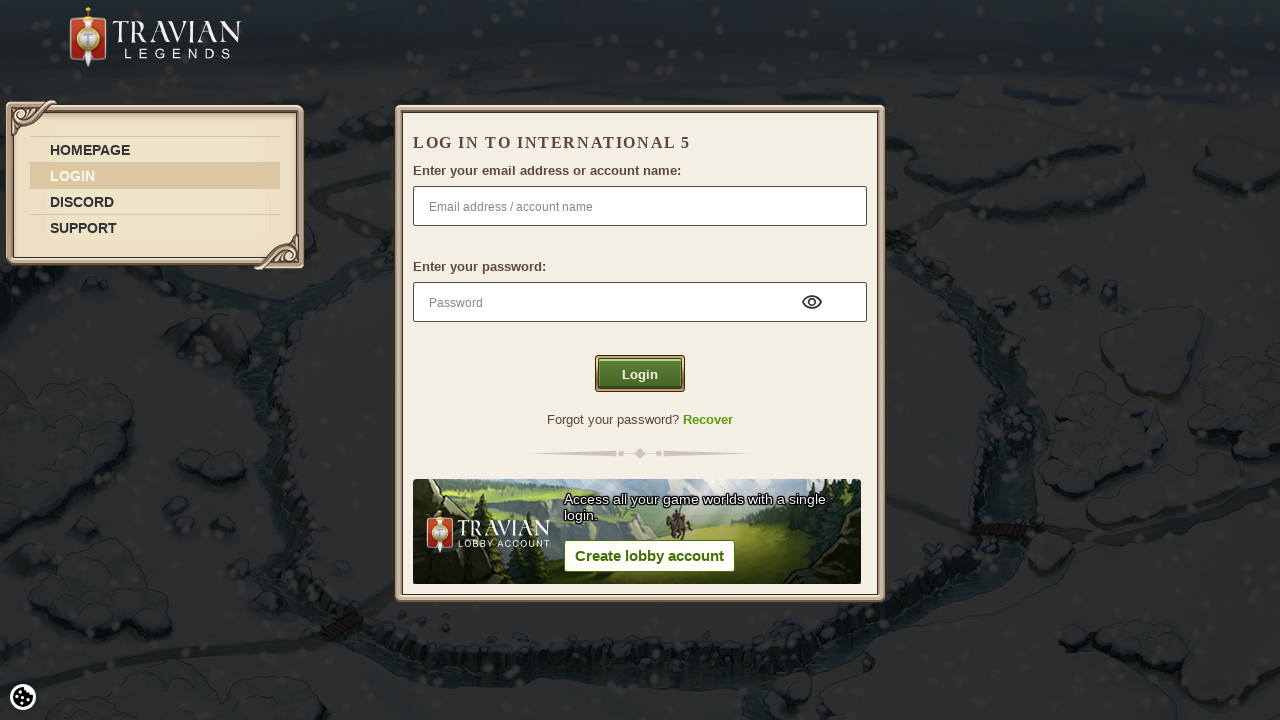

Page fully loaded - network idle state reached
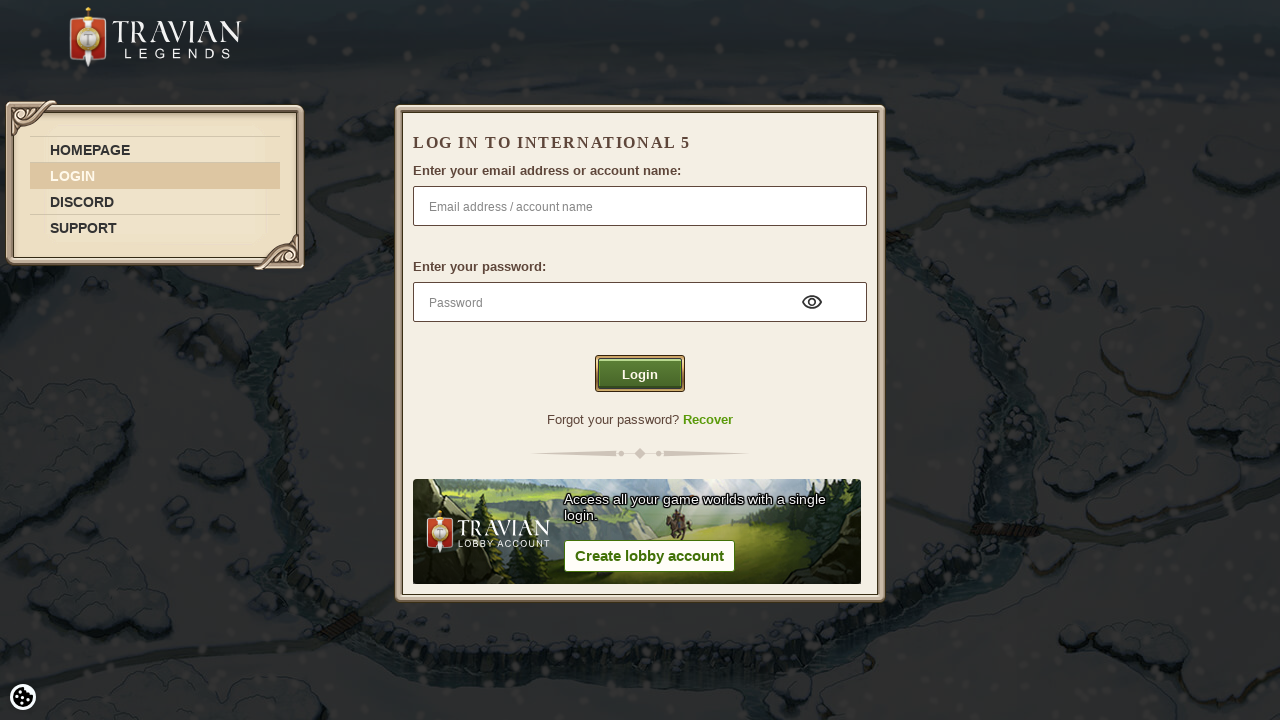

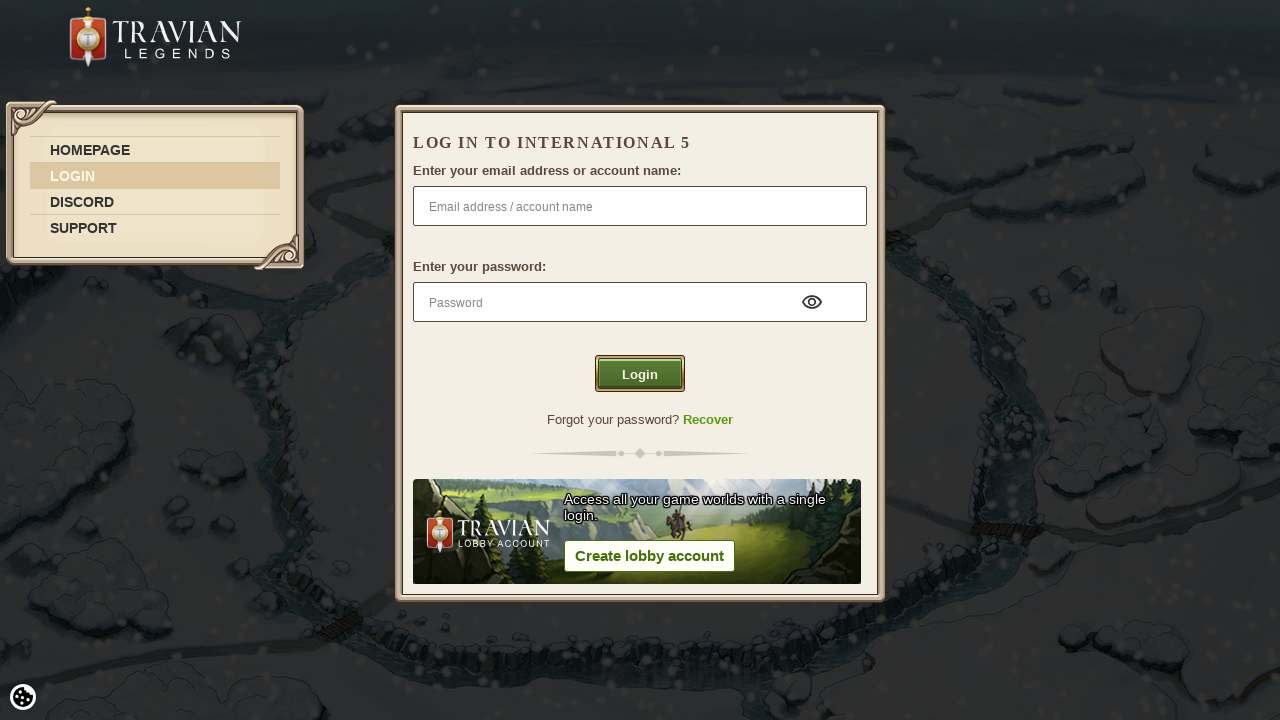